Tests login form validation by attempting to submit with both username and password fields empty and verifying error message

Starting URL: https://www.saucedemo.com/

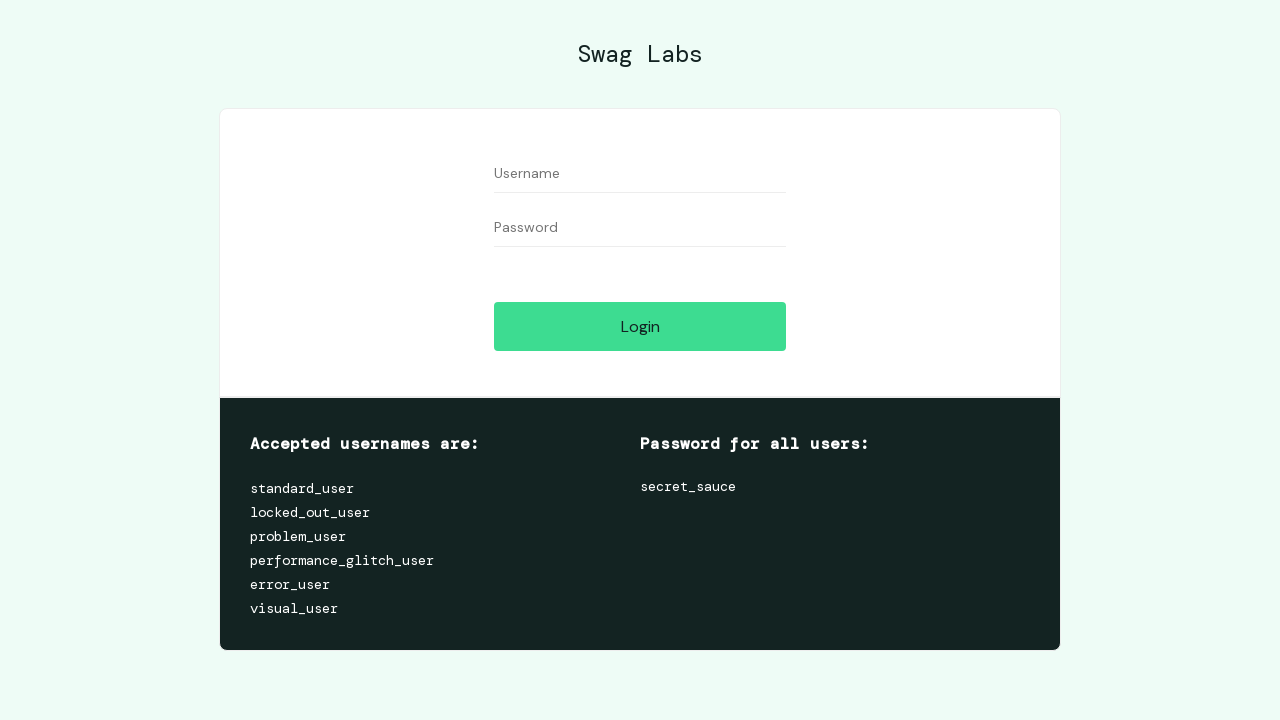

Navigated to Sauce Demo login page
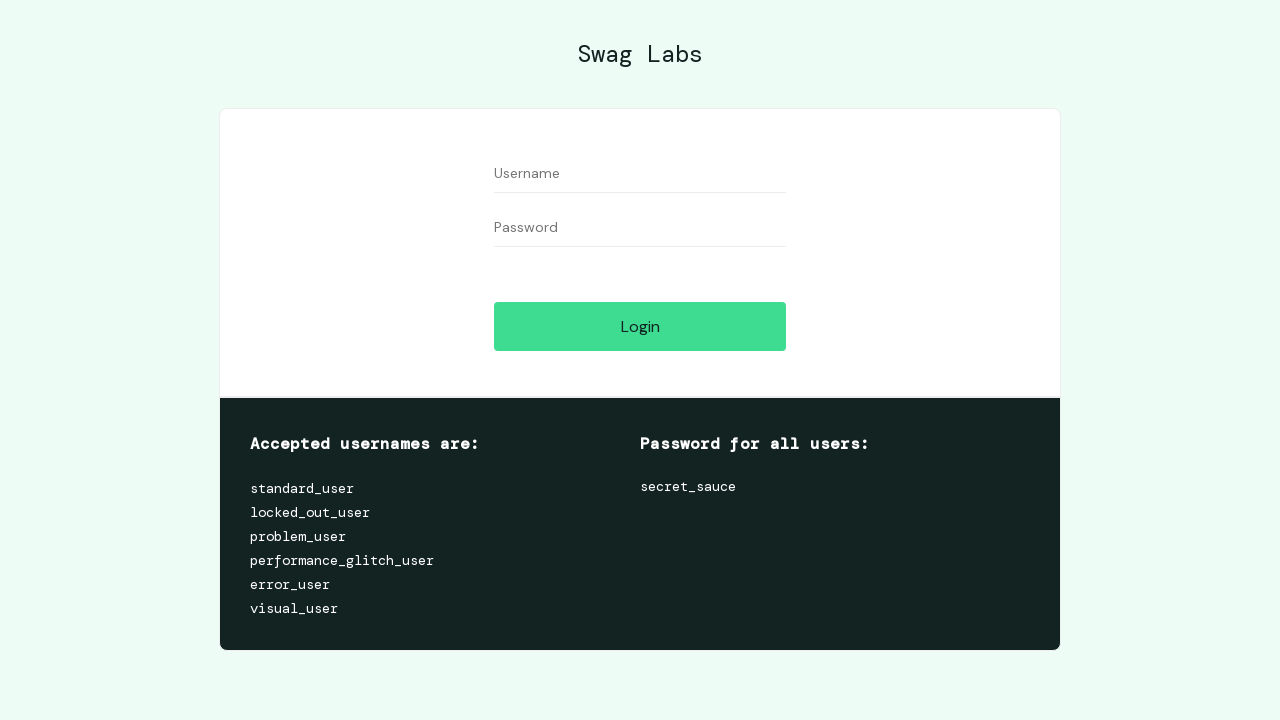

Left username field empty on #user-name
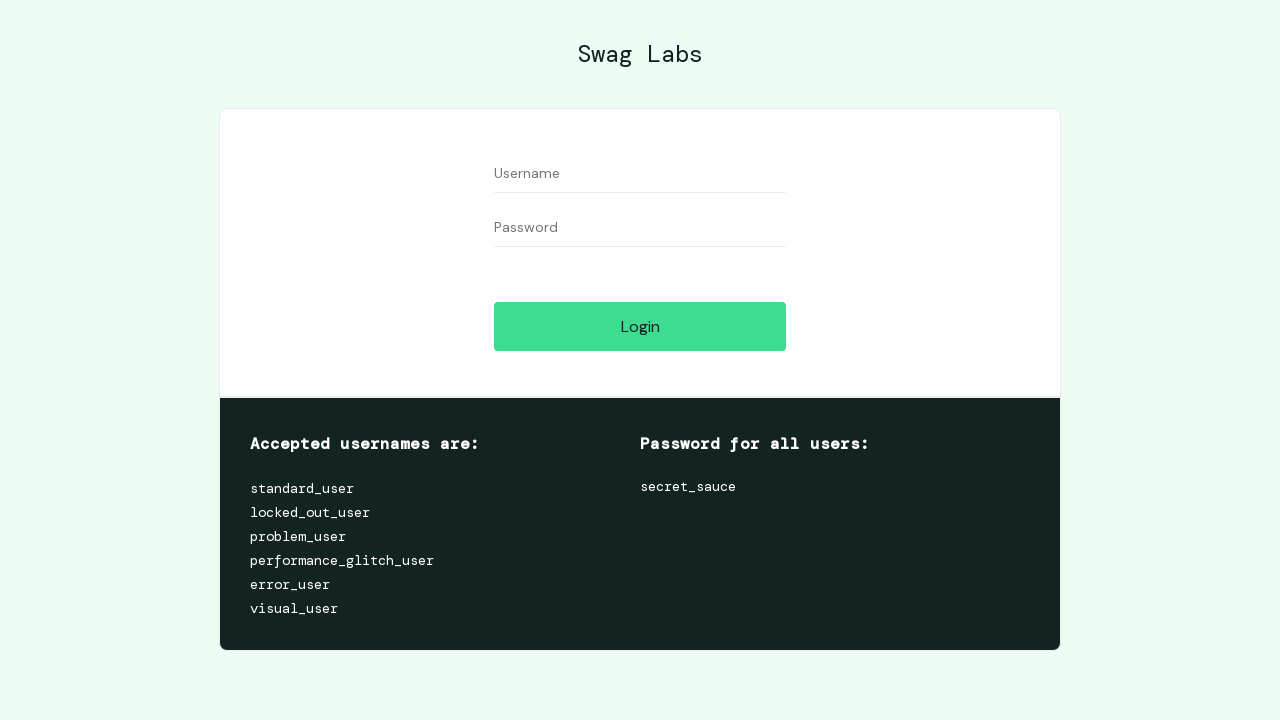

Left password field empty on #password
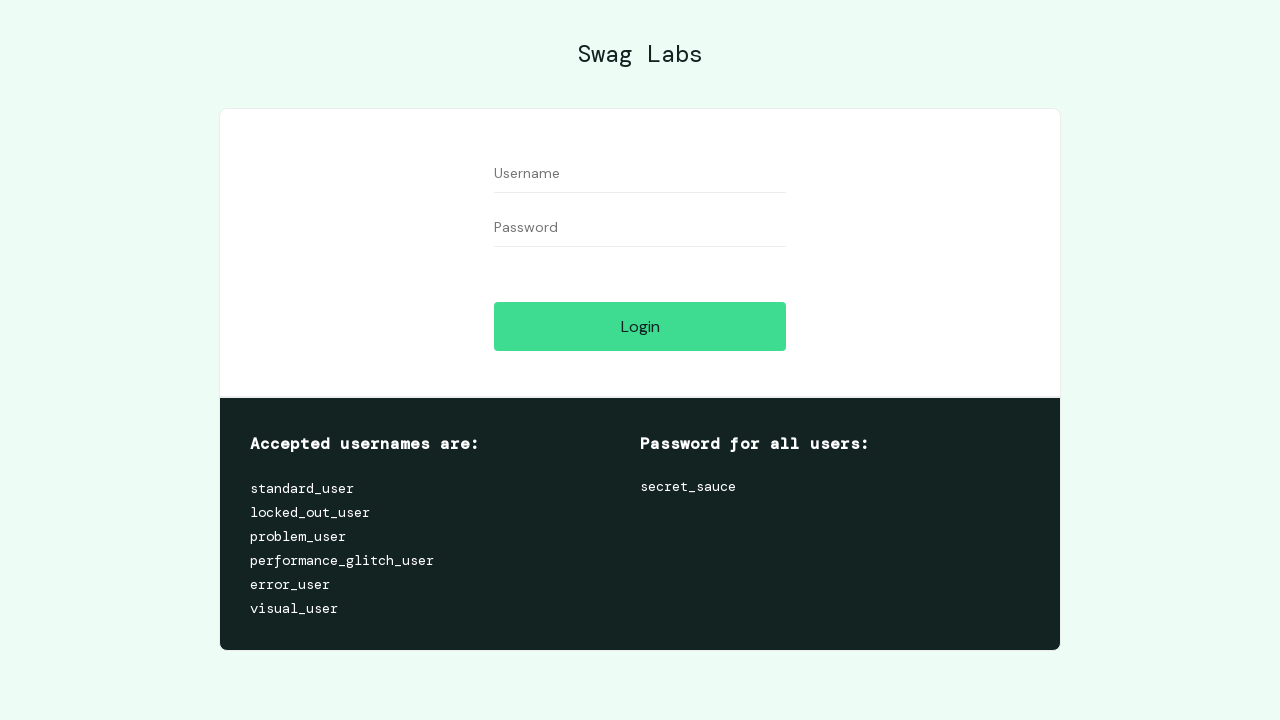

Clicked login button with empty username and password at (640, 326) on #login-button
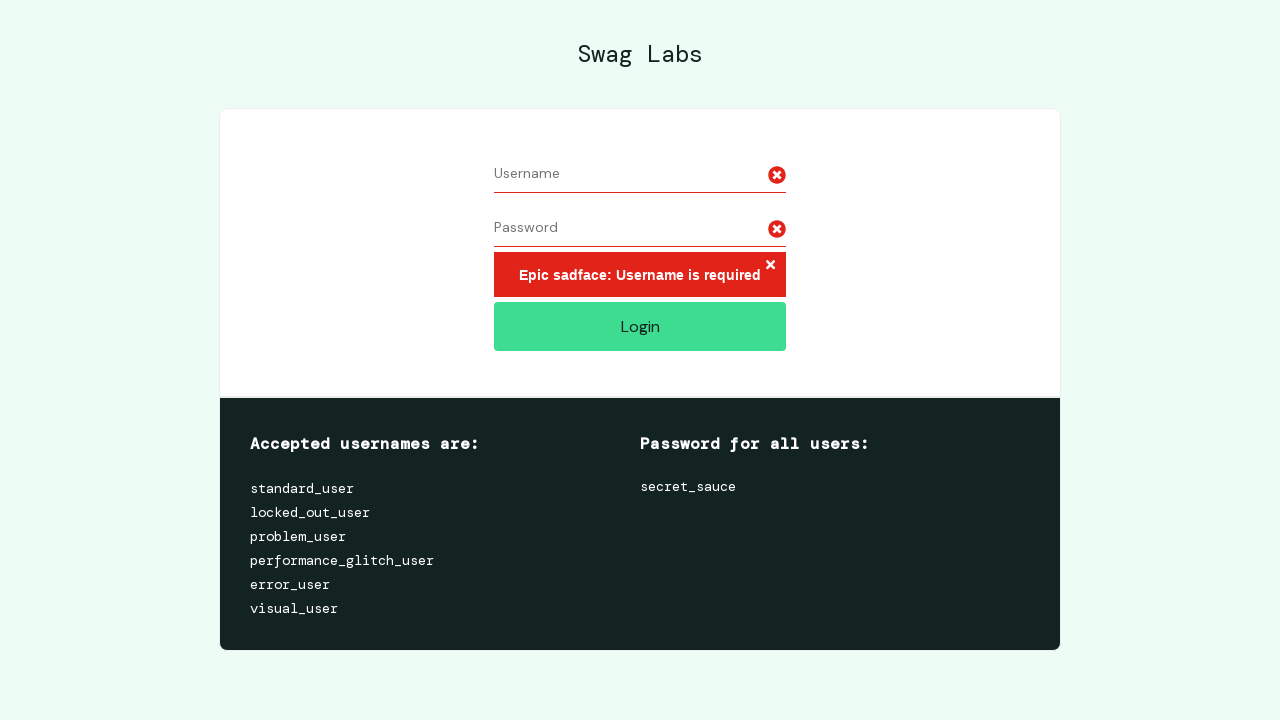

Error message appeared on login form
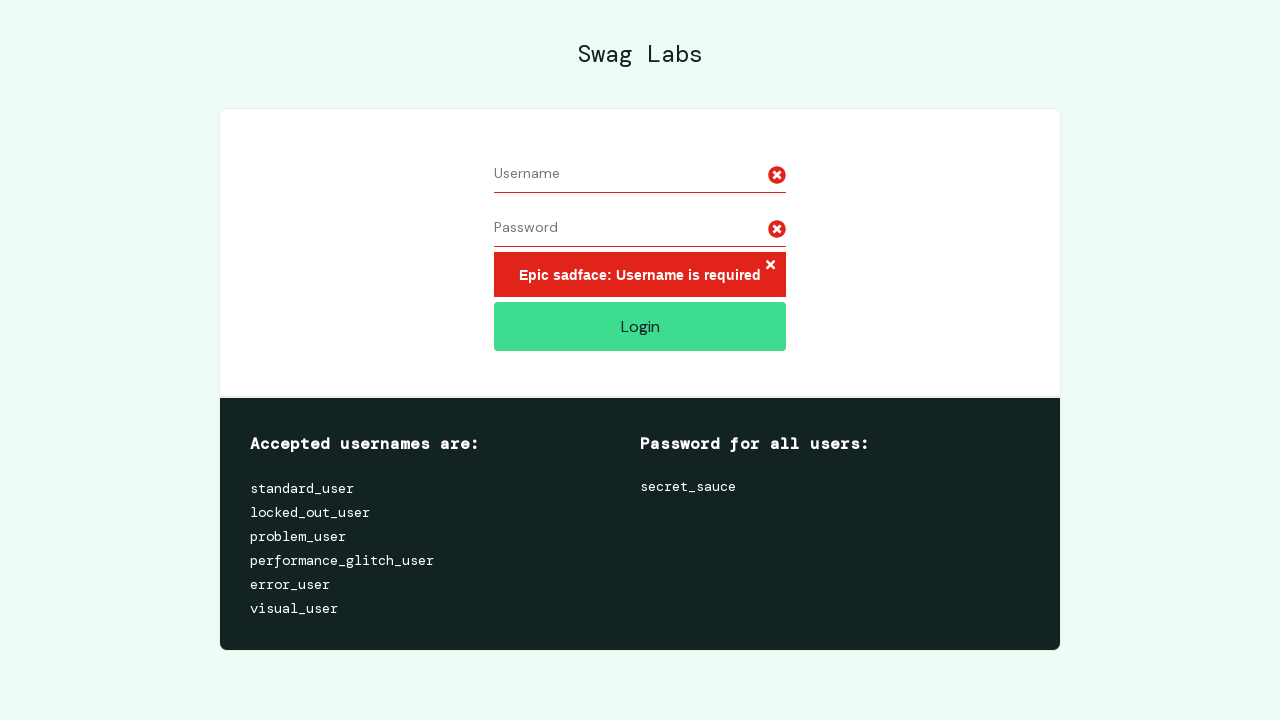

Verified error message: Epic sadface: Username is required
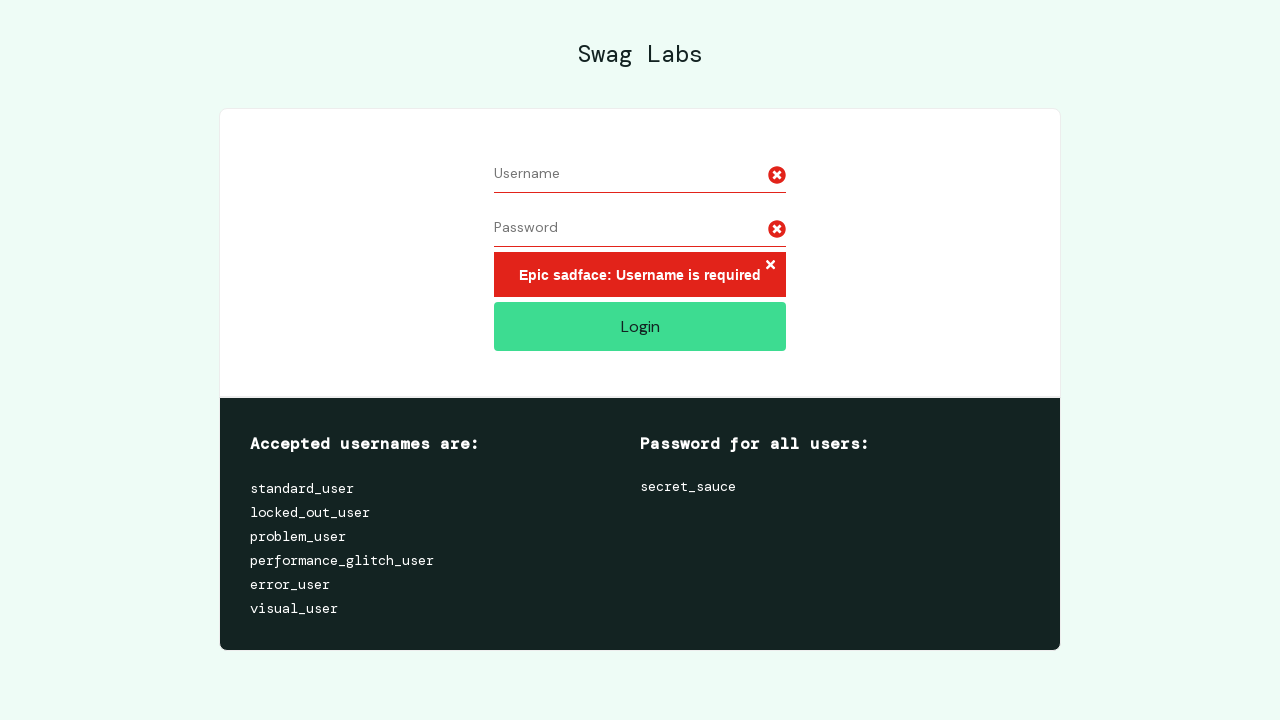

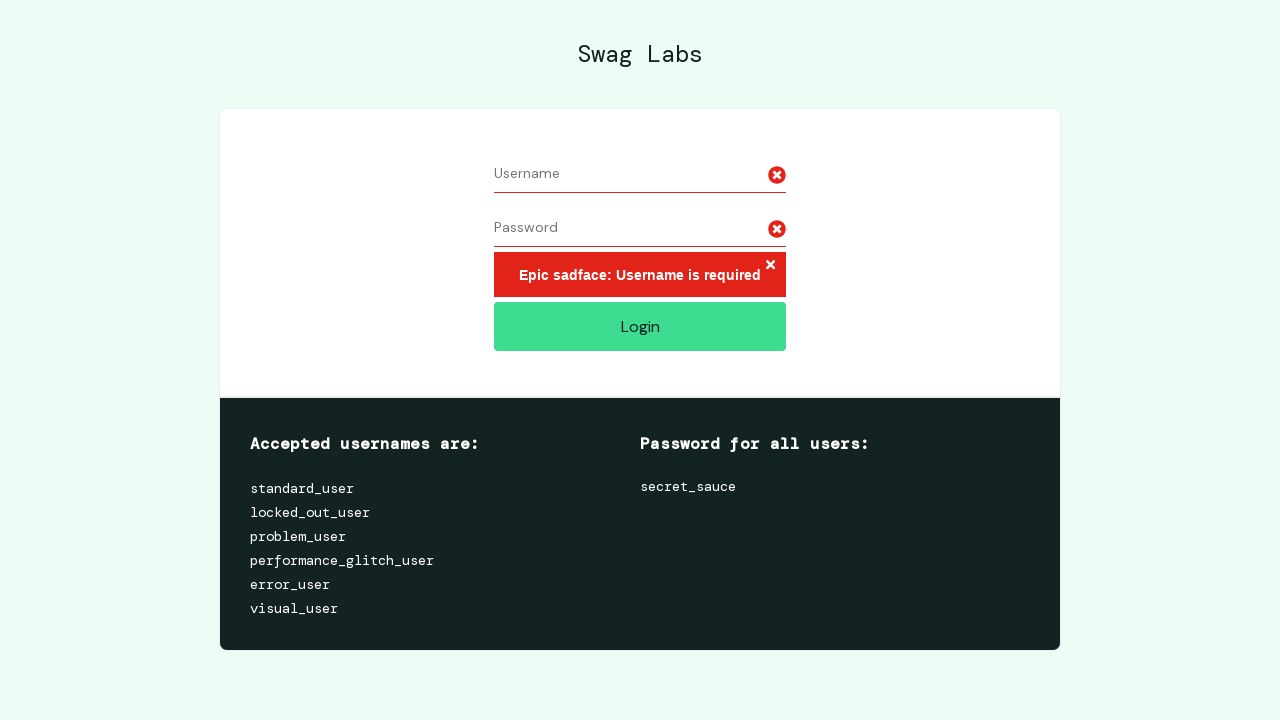